Tests image loading functionality by navigating to a page with dynamically loading images, waiting for all images to load, and verifying the third image element is present with its src attribute.

Starting URL: https://bonigarcia.dev/selenium-webdriver-java/loading-images.html

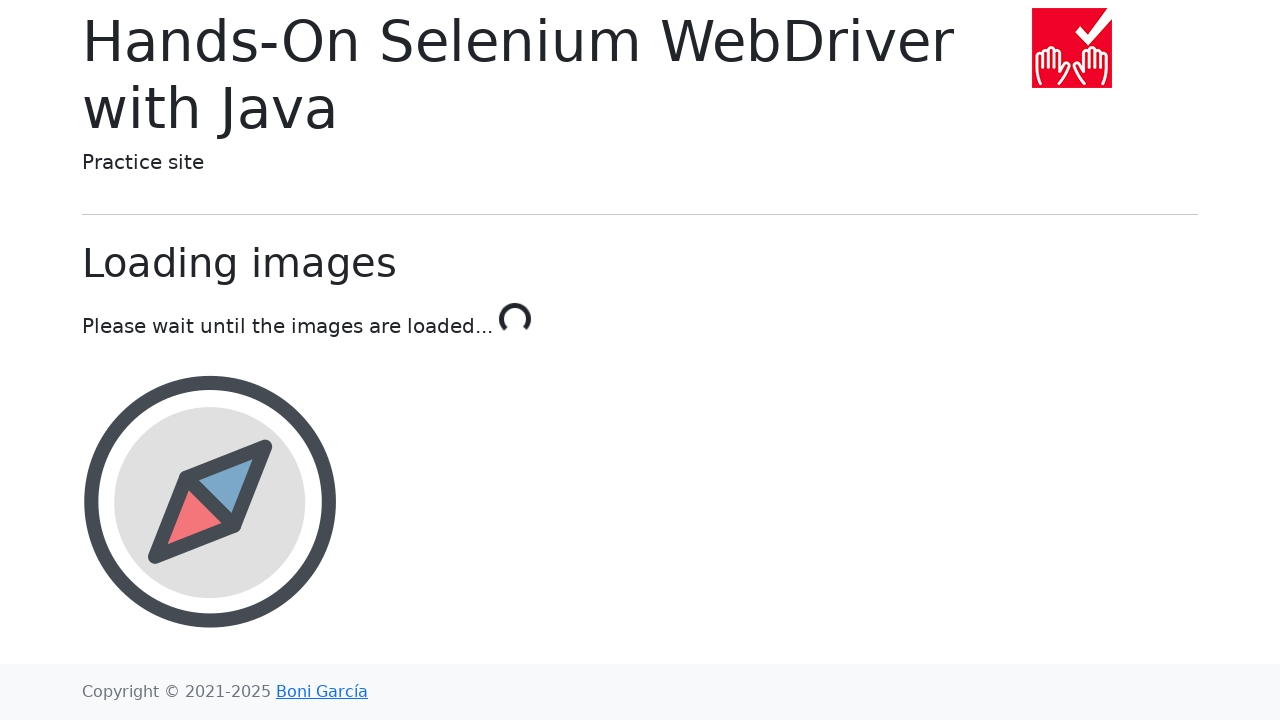

Waited for award image (3rd image) to be visible
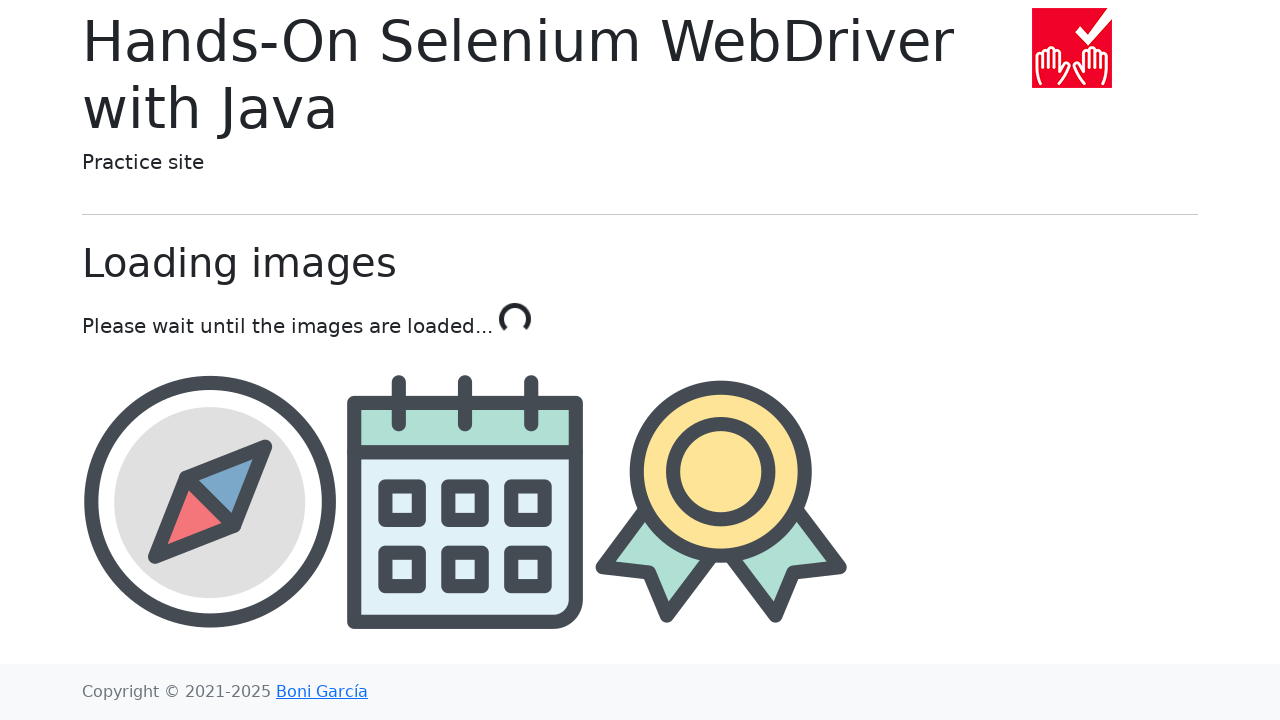

Located award image element
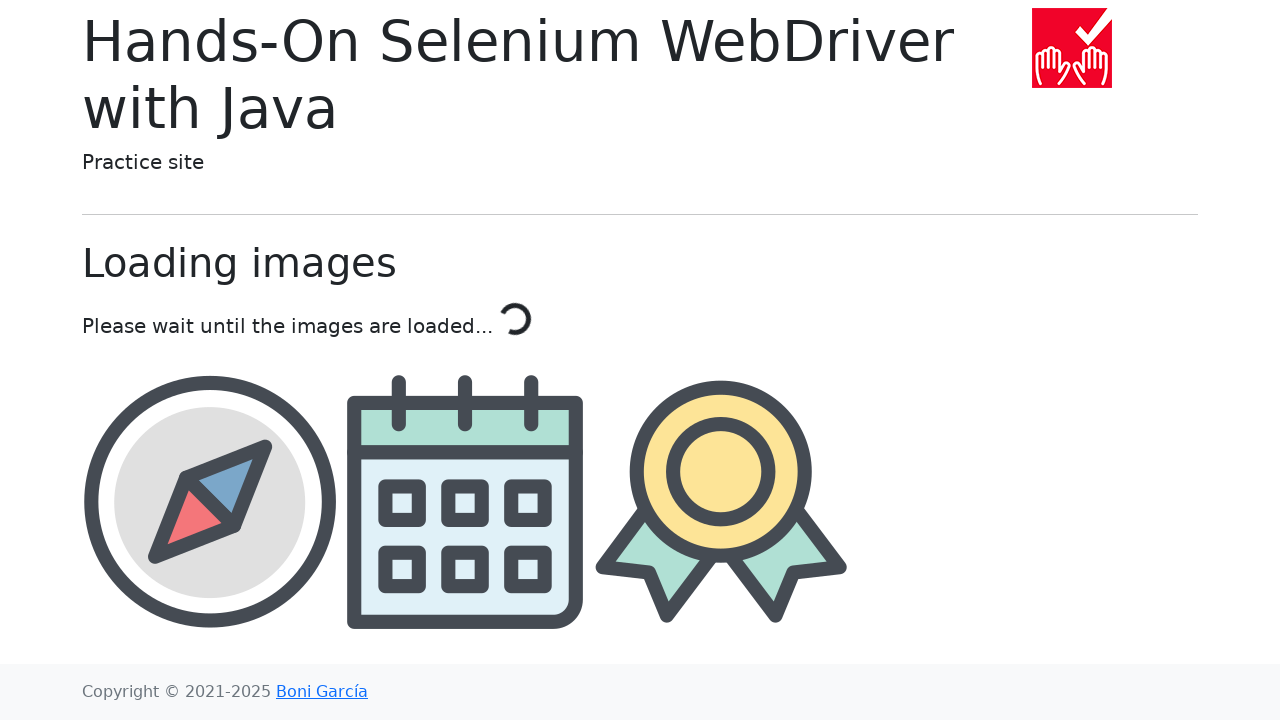

Retrieved src attribute from award image element
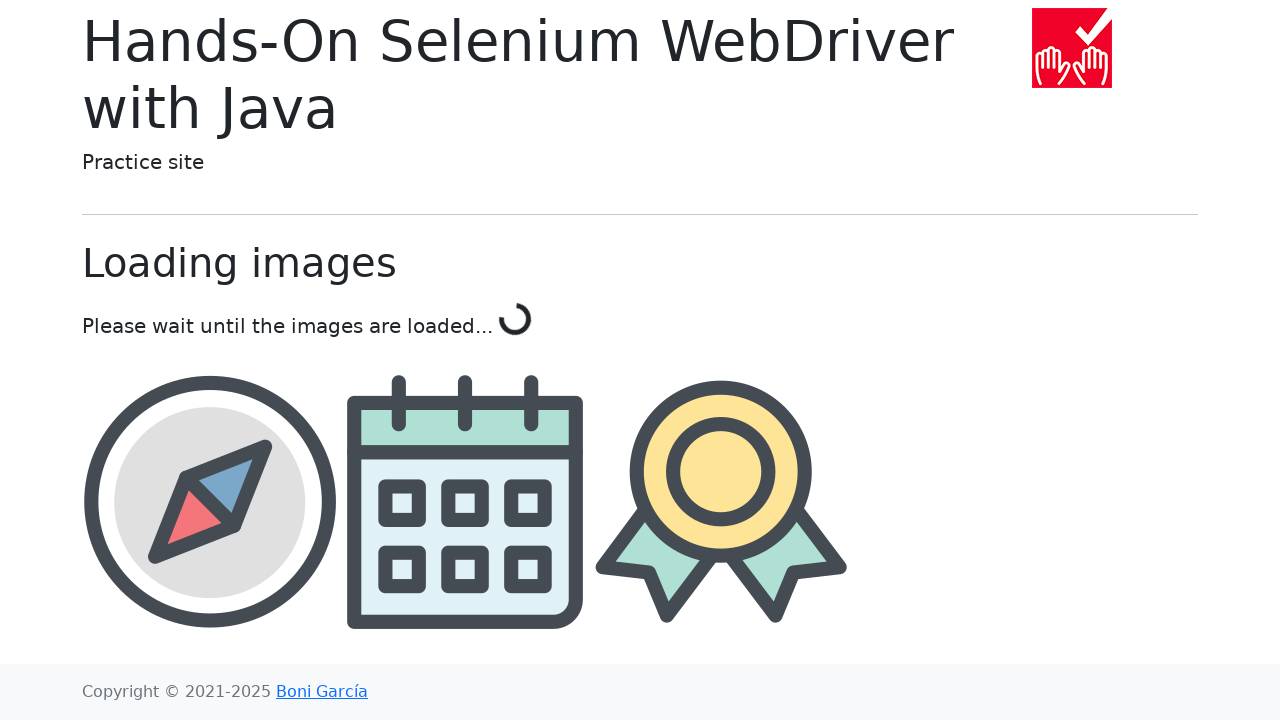

Verified award image src attribute exists - image loaded successfully
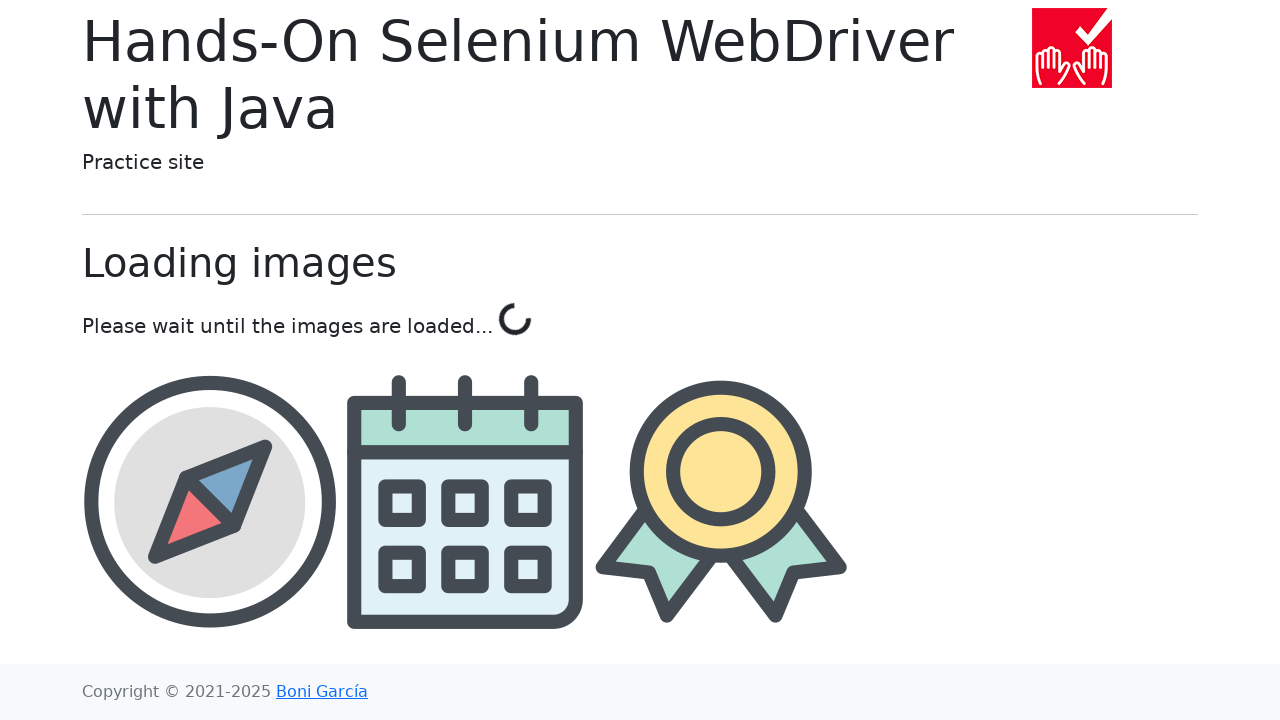

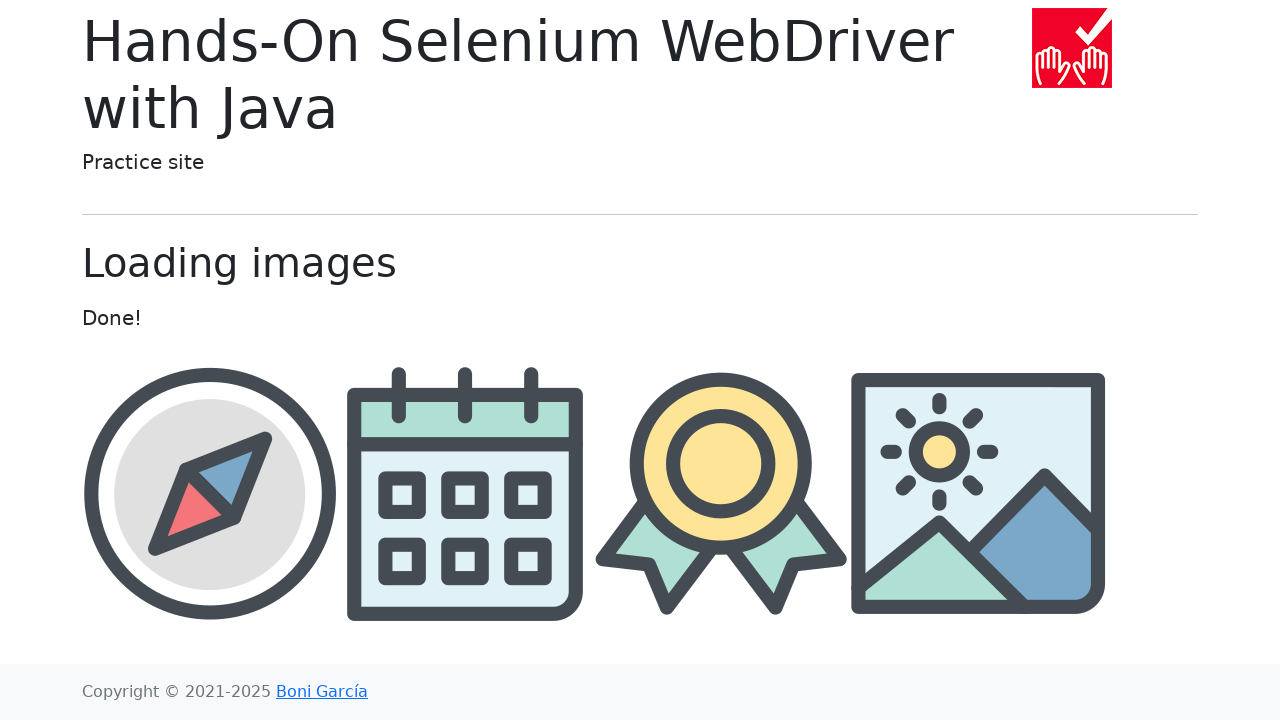